Tests Hacker News search functionality by searching for "playwright" and verifying results are displayed

Starting URL: https://hackernews-seven.vercel.app

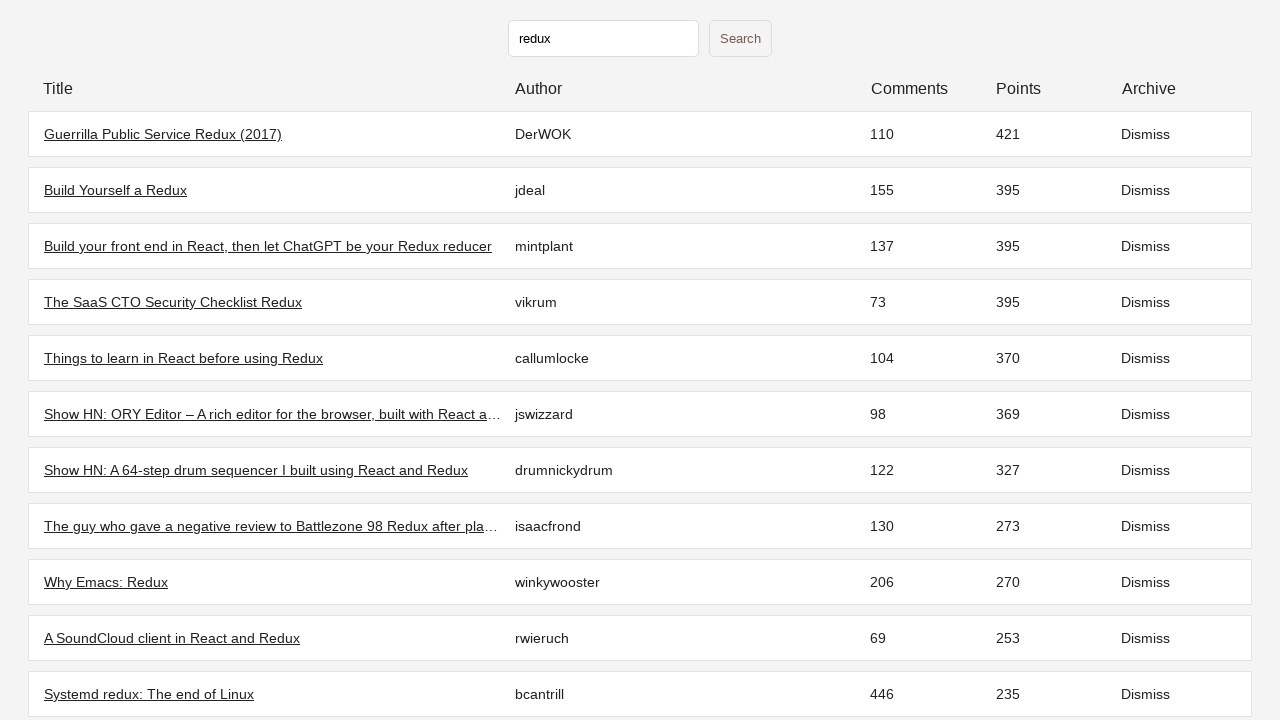

Initial stories loaded on Hacker News homepage
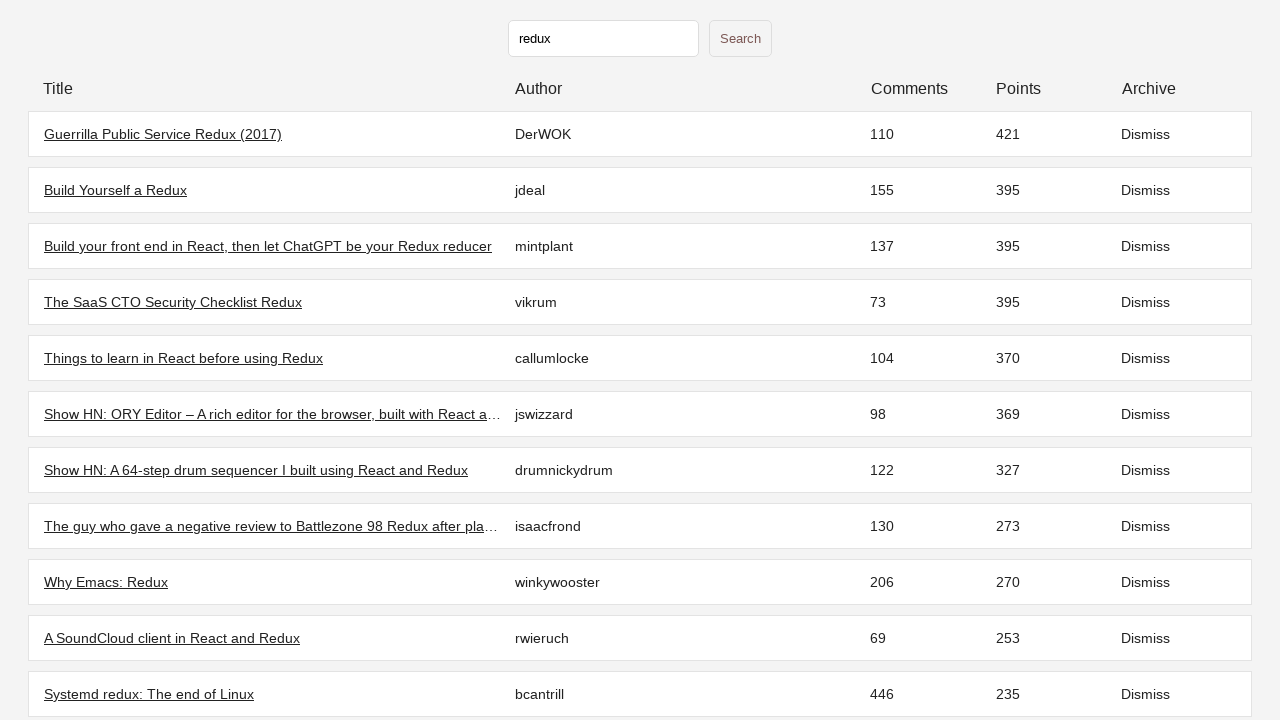

Filled search input with 'playwright' on input[type="text"]
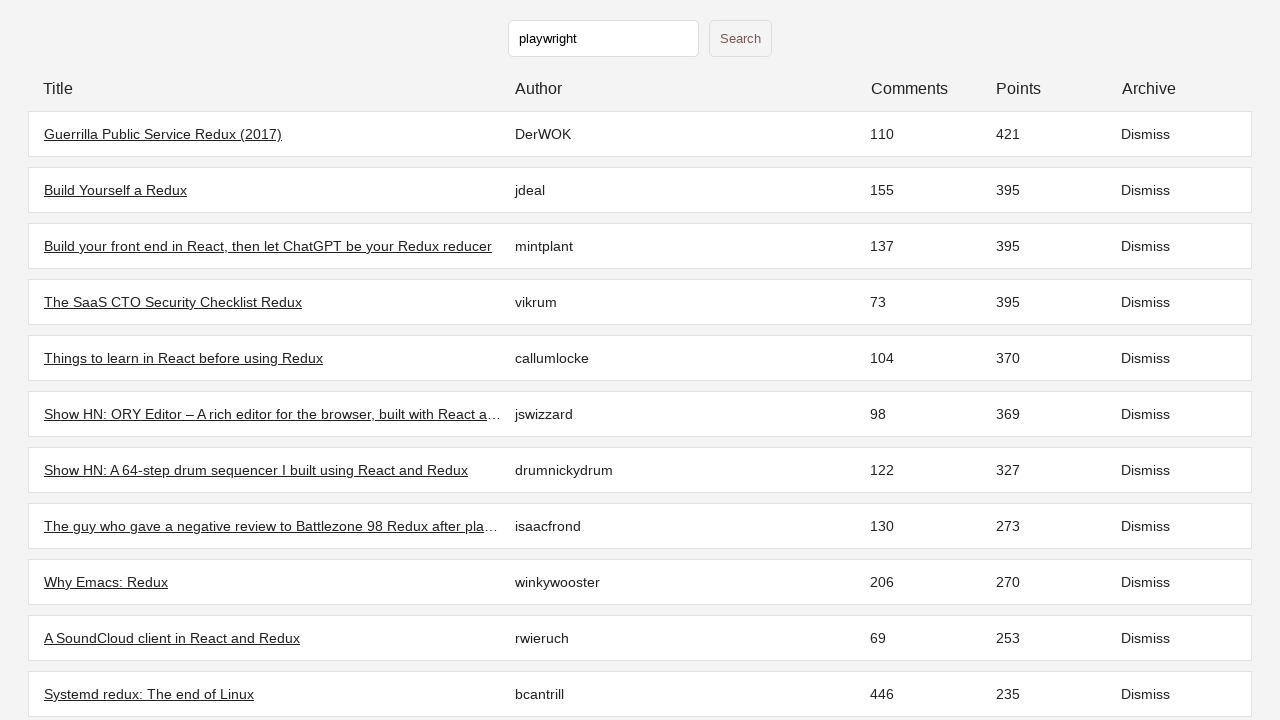

Pressed Enter to submit search query
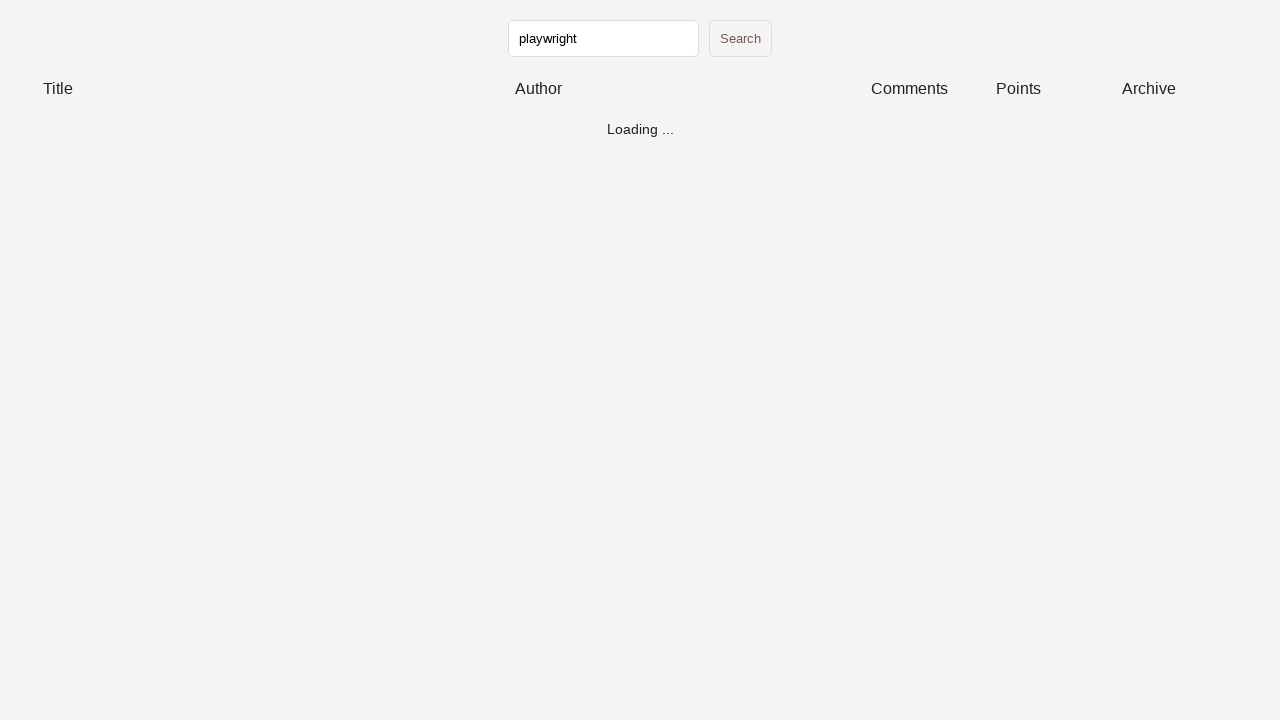

Search results loaded after searching for 'playwright'
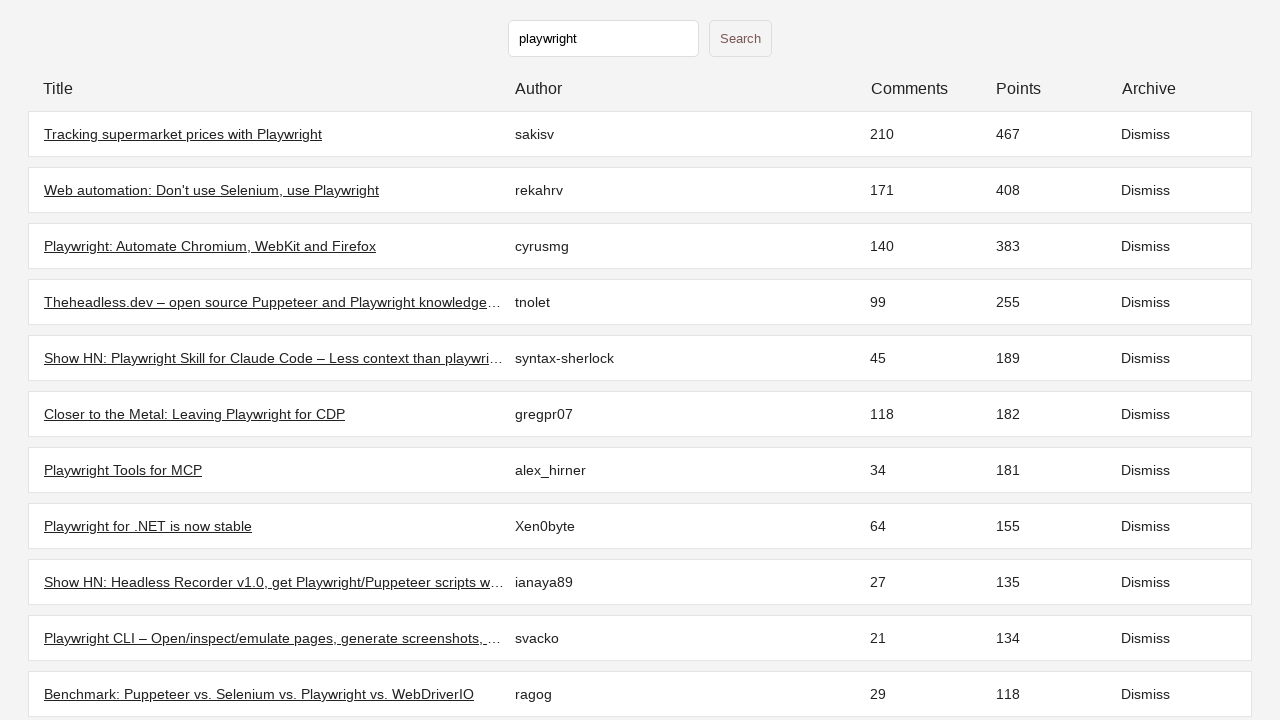

Verified that at least one search result is displayed
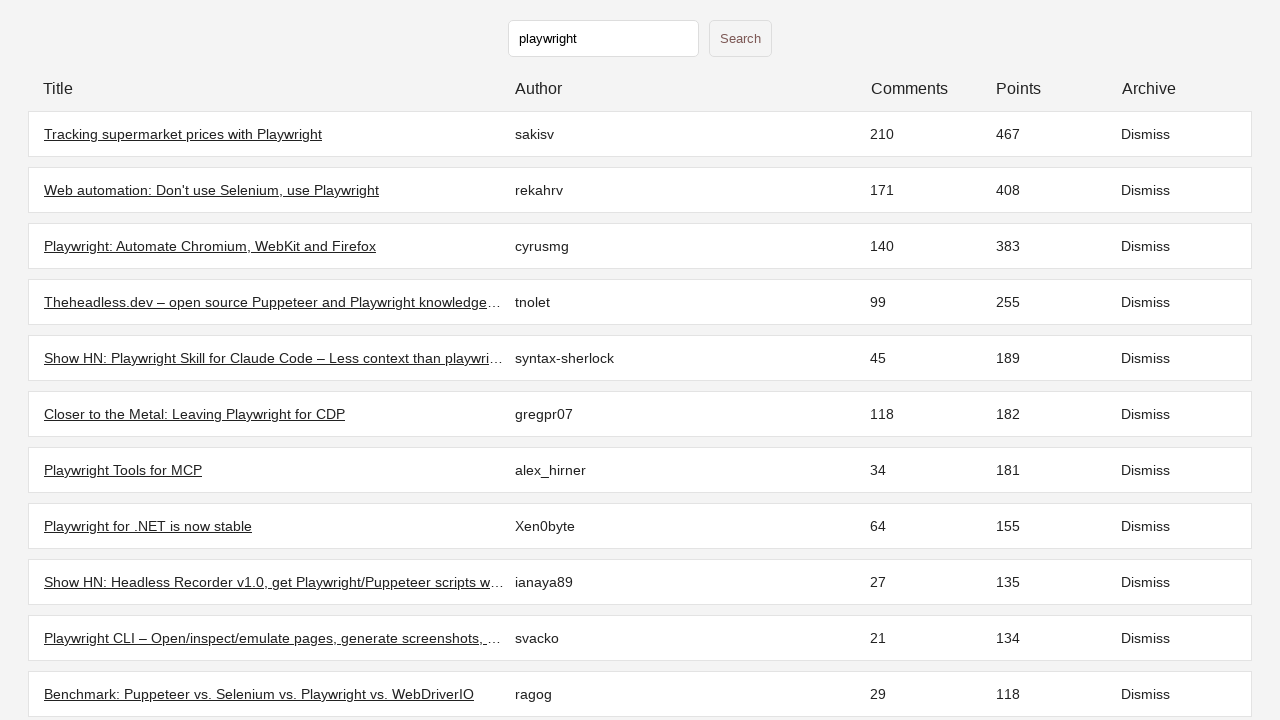

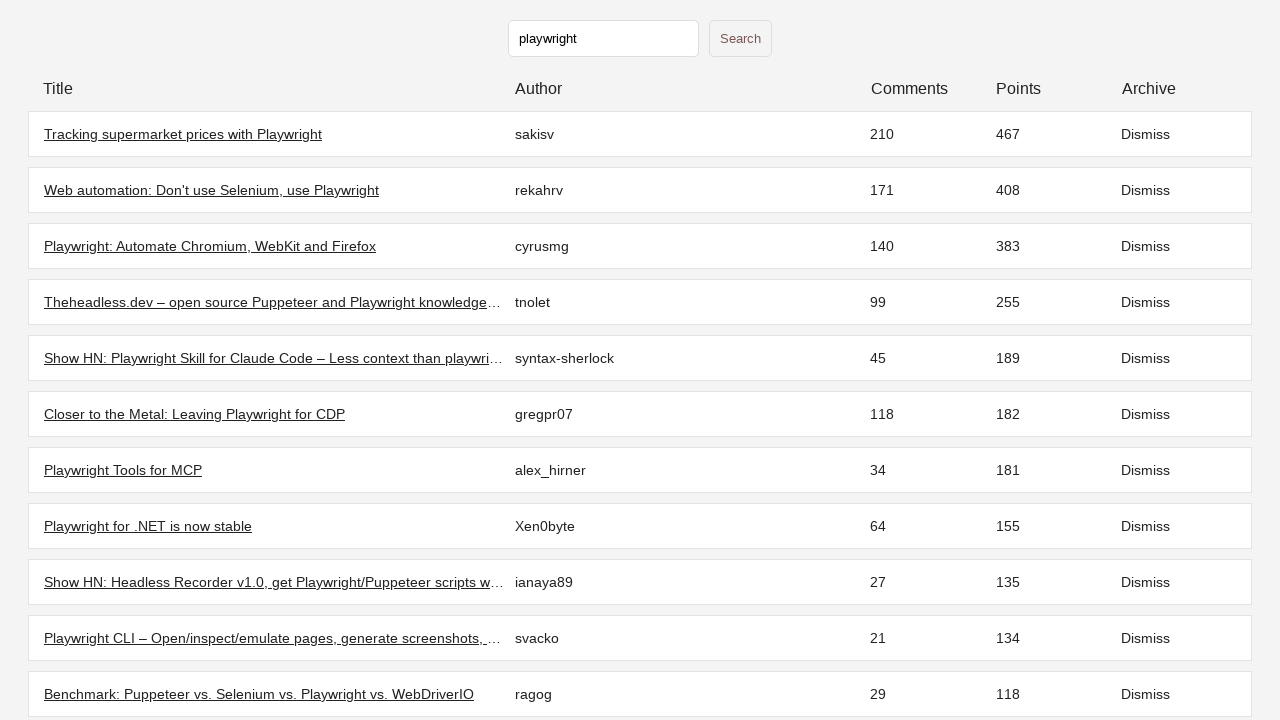